Navigates to xkcd.com, waits briefly, then navigates to aeon.co to test basic page navigation between two websites

Starting URL: https://xkcd.com

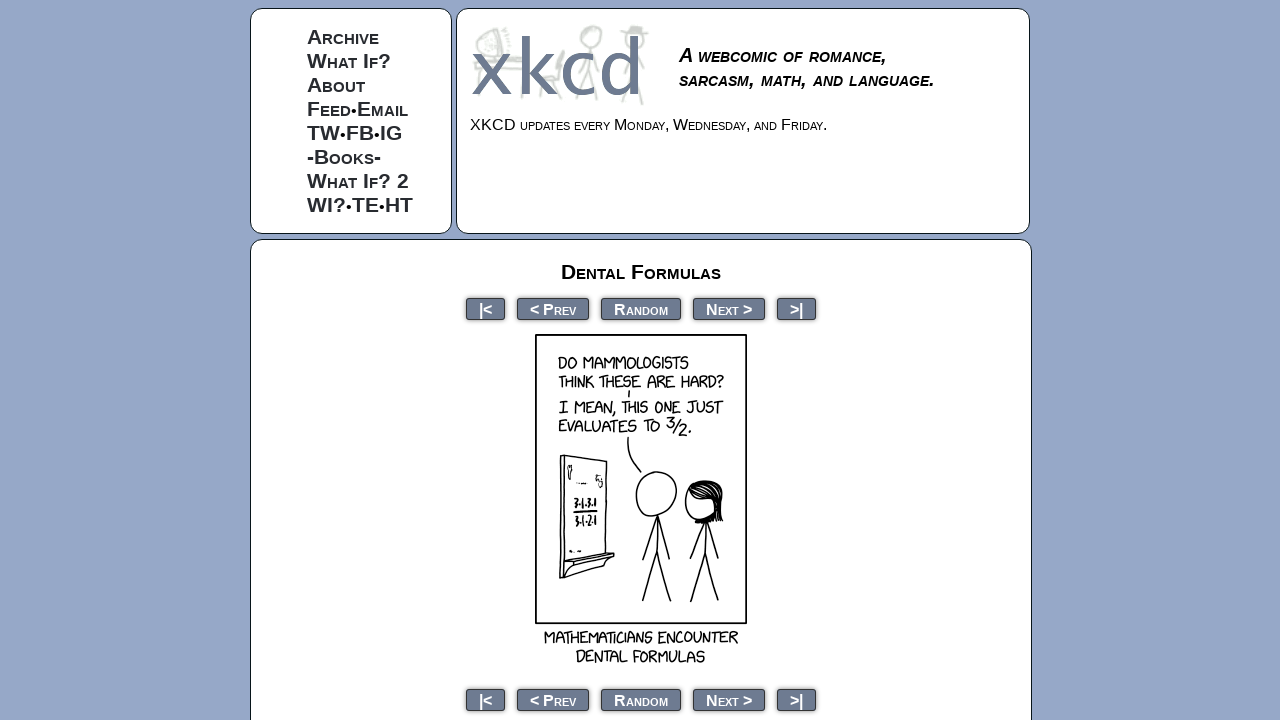

Waited for xkcd.com page to load (domcontentloaded)
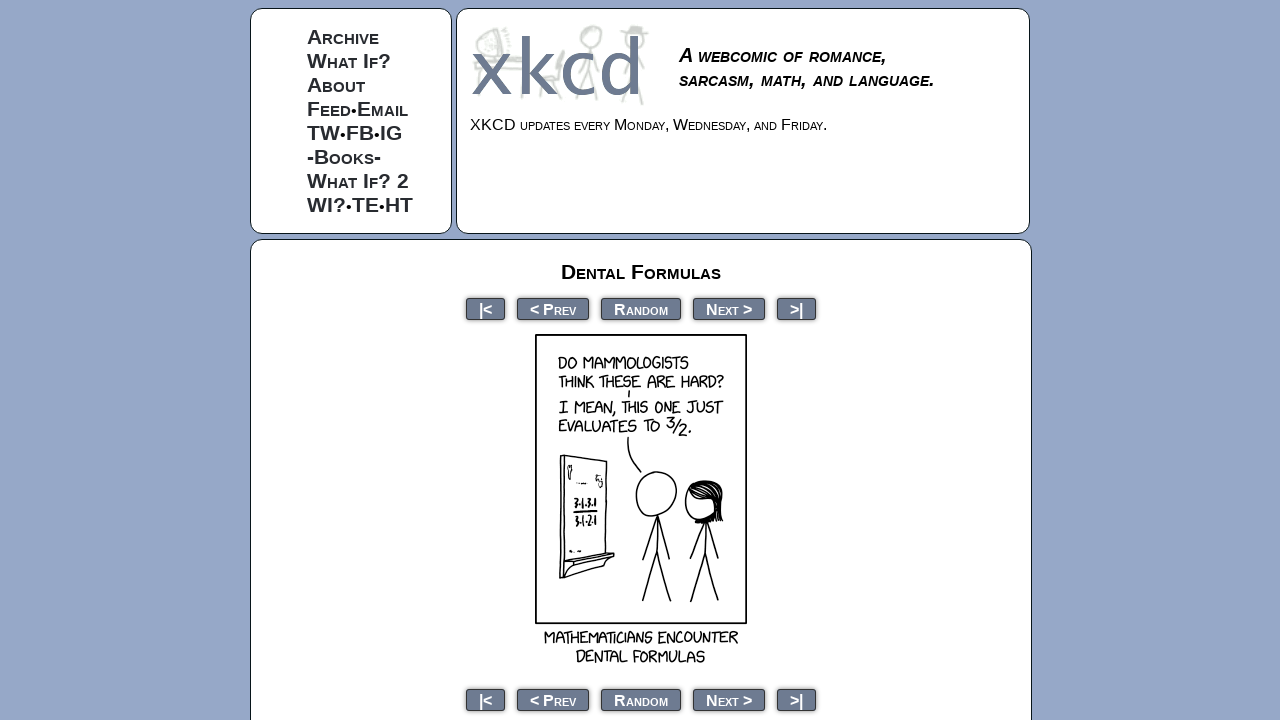

Navigated to https://aeon.co
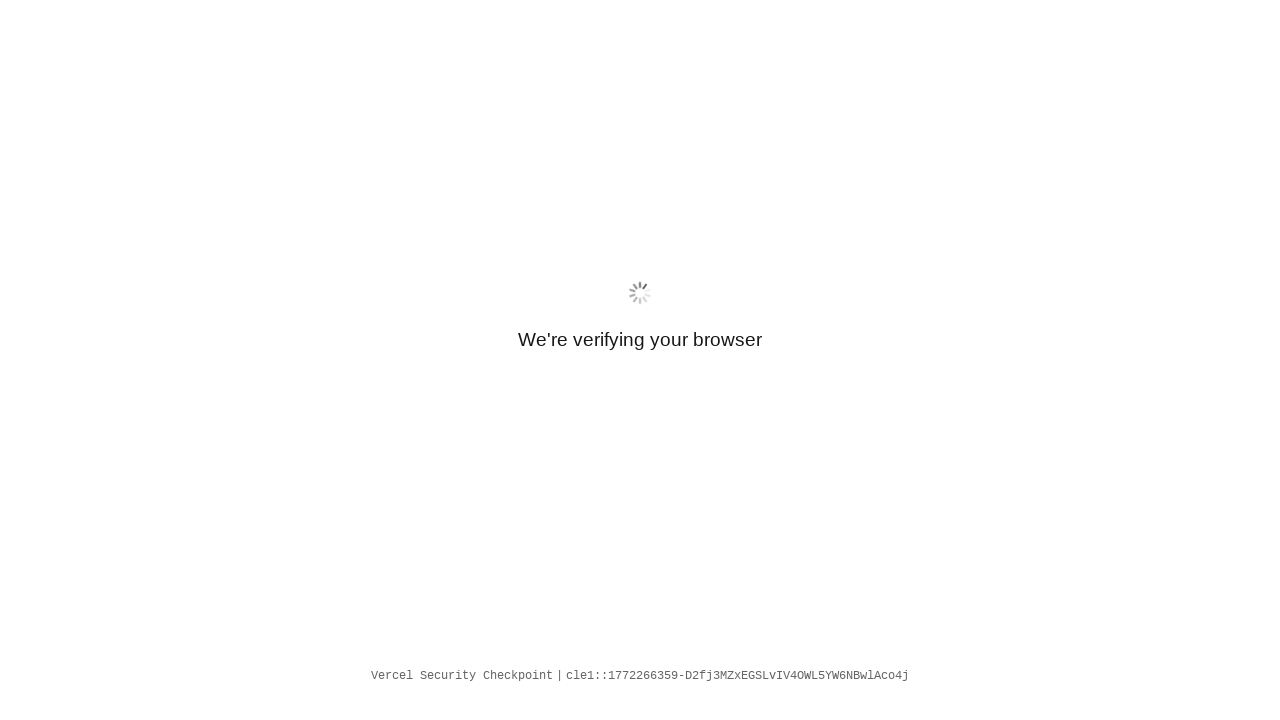

Waited for aeon.co page to load (domcontentloaded)
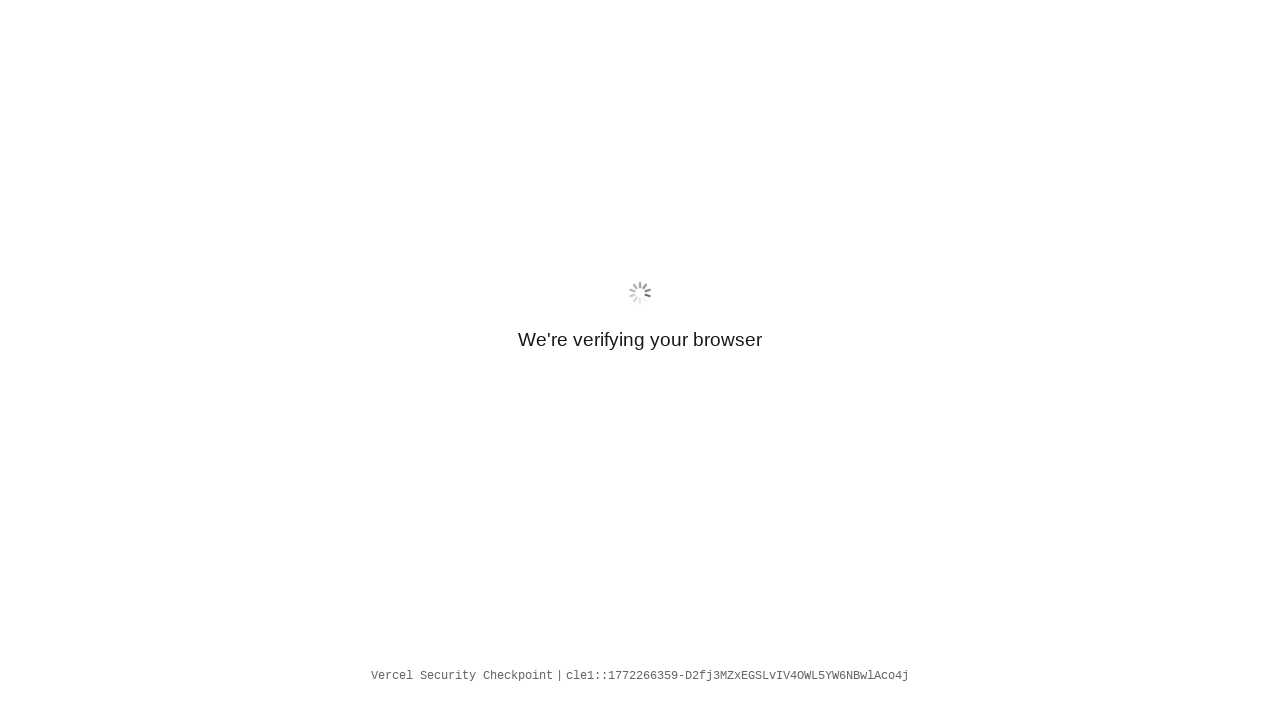

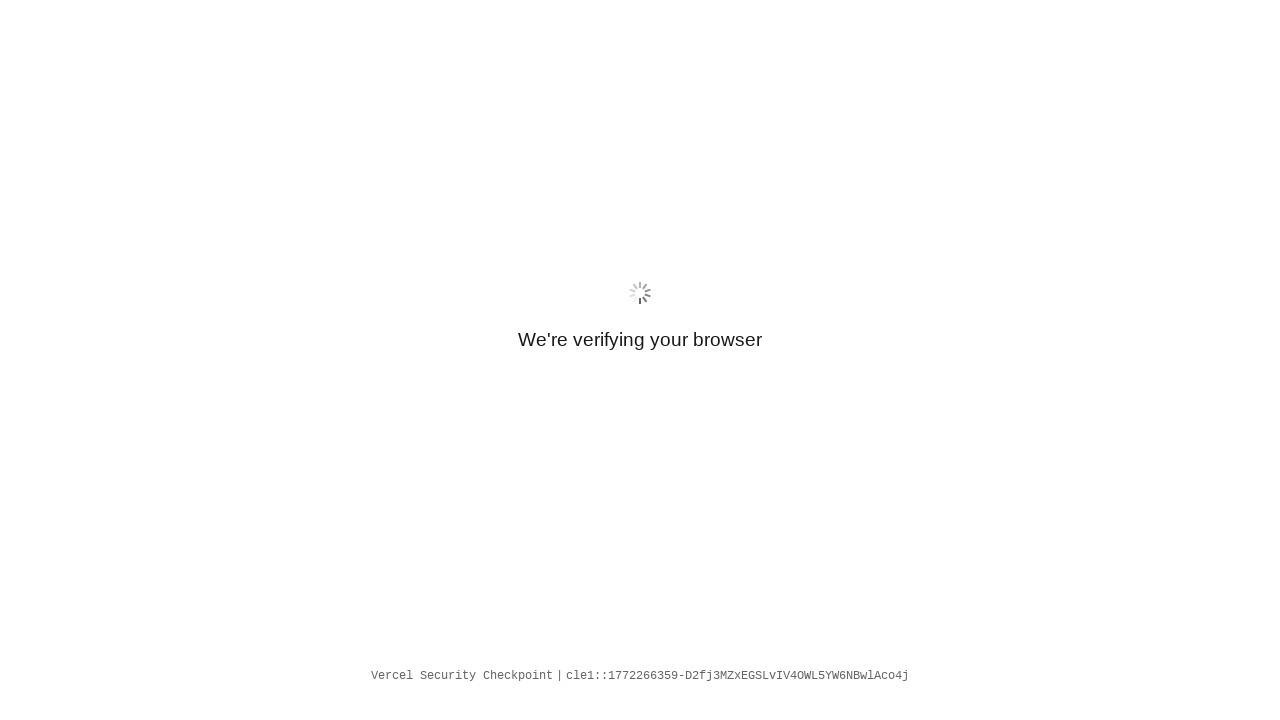